Navigates to the GLIDE disaster database search page, waits for the results table to load, and clicks through to the next page of results to verify pagination functionality.

Starting URL: https://glidenumber.net/glide/public/search/search.jsp

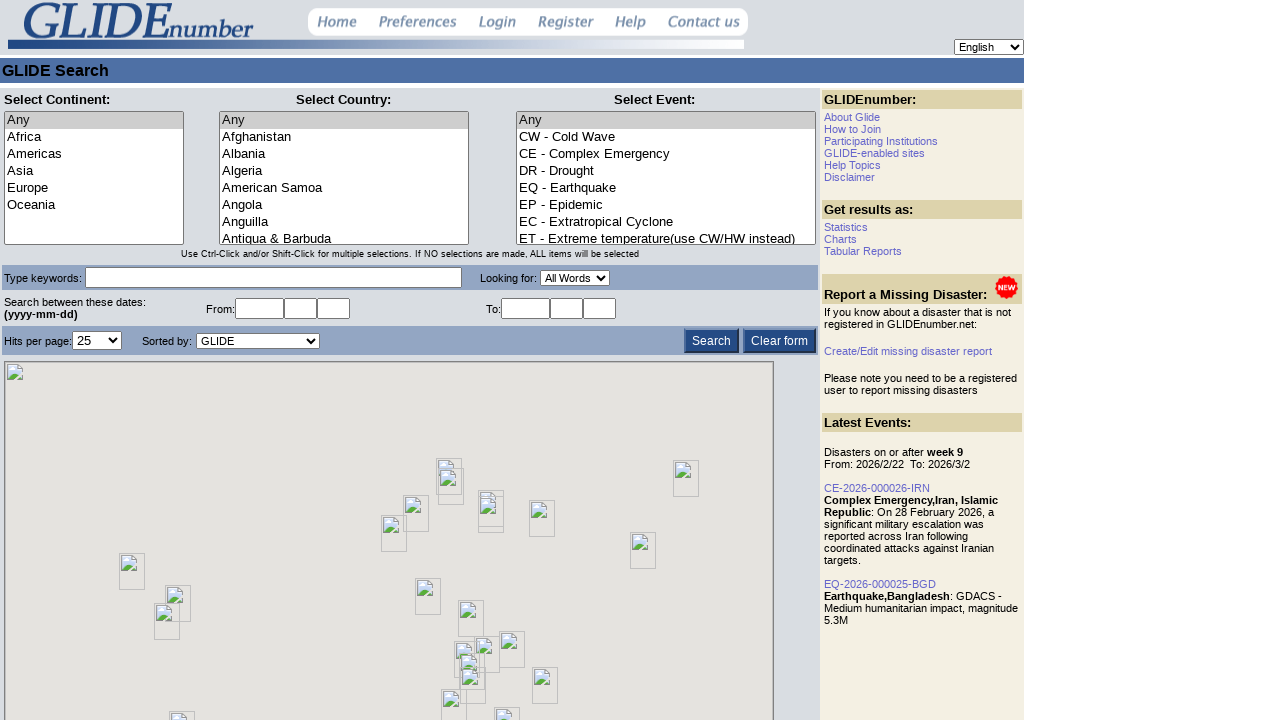

Waited for results table to load on GLIDE disaster database search page
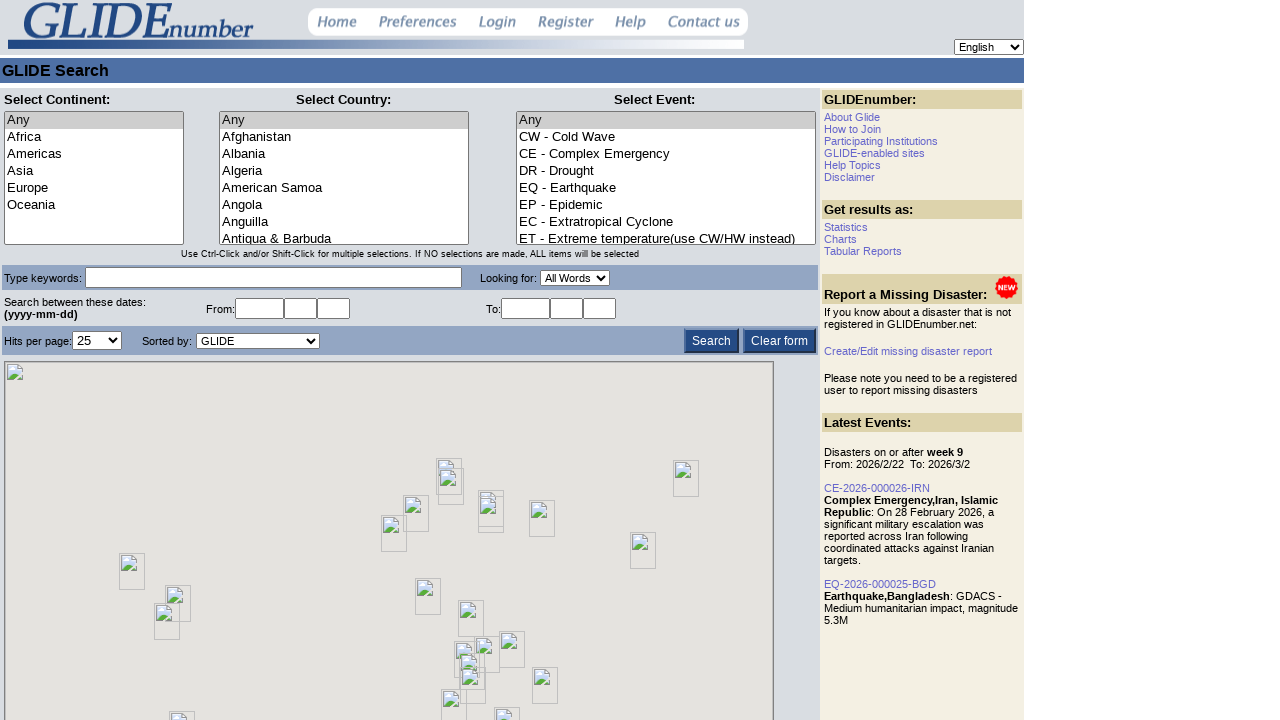

Verified table rows with data are present in results
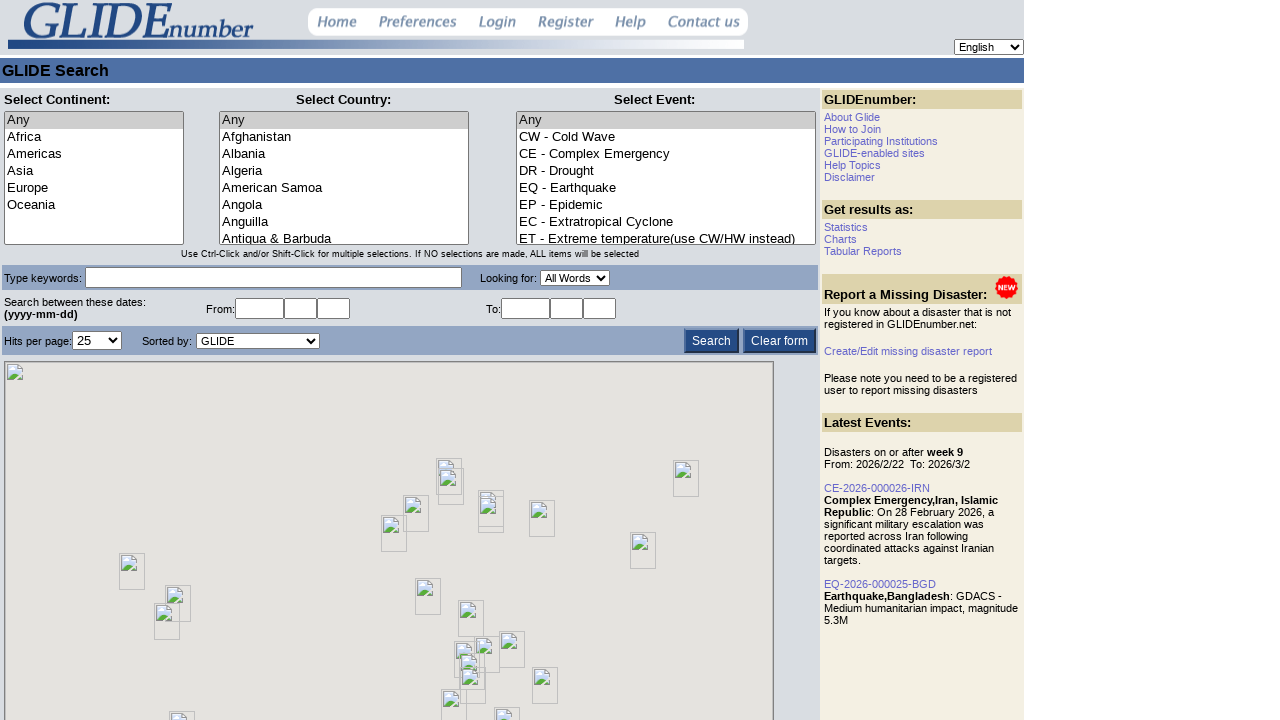

Clicked Next button to navigate to next page of results at (700, 360) on a[href*='javascript:submitForm']
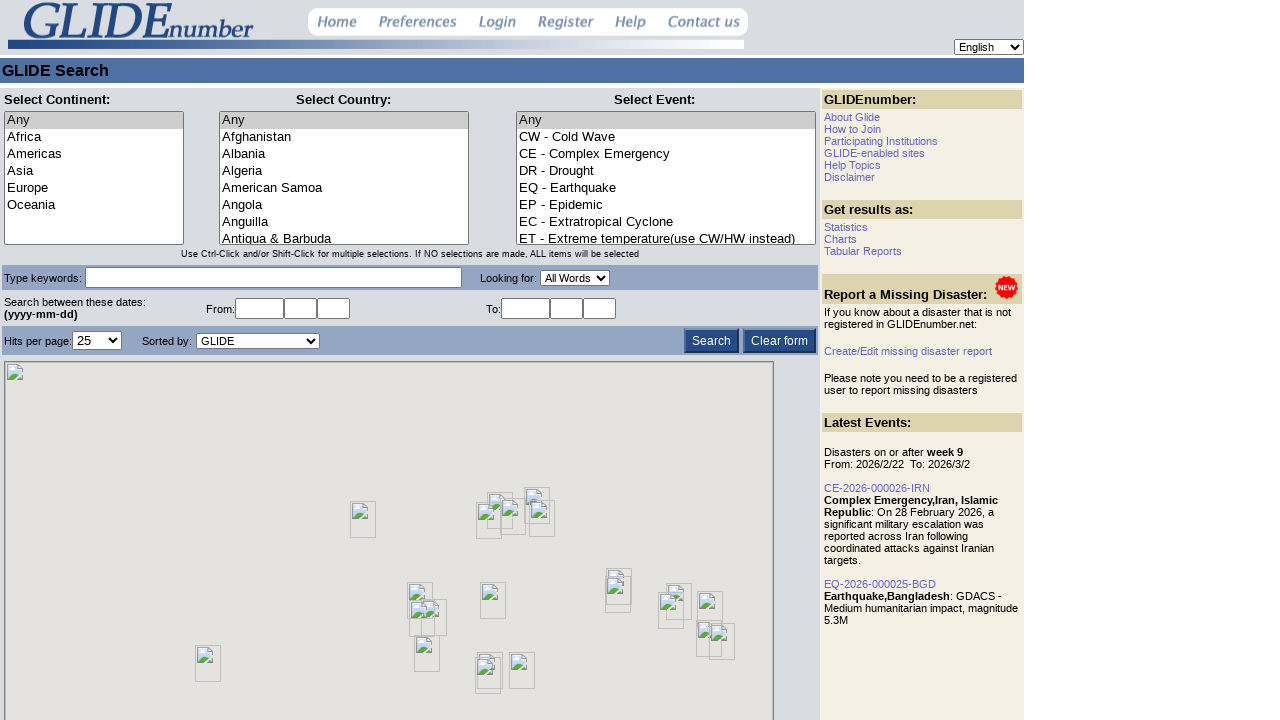

Waited for next page results table to load
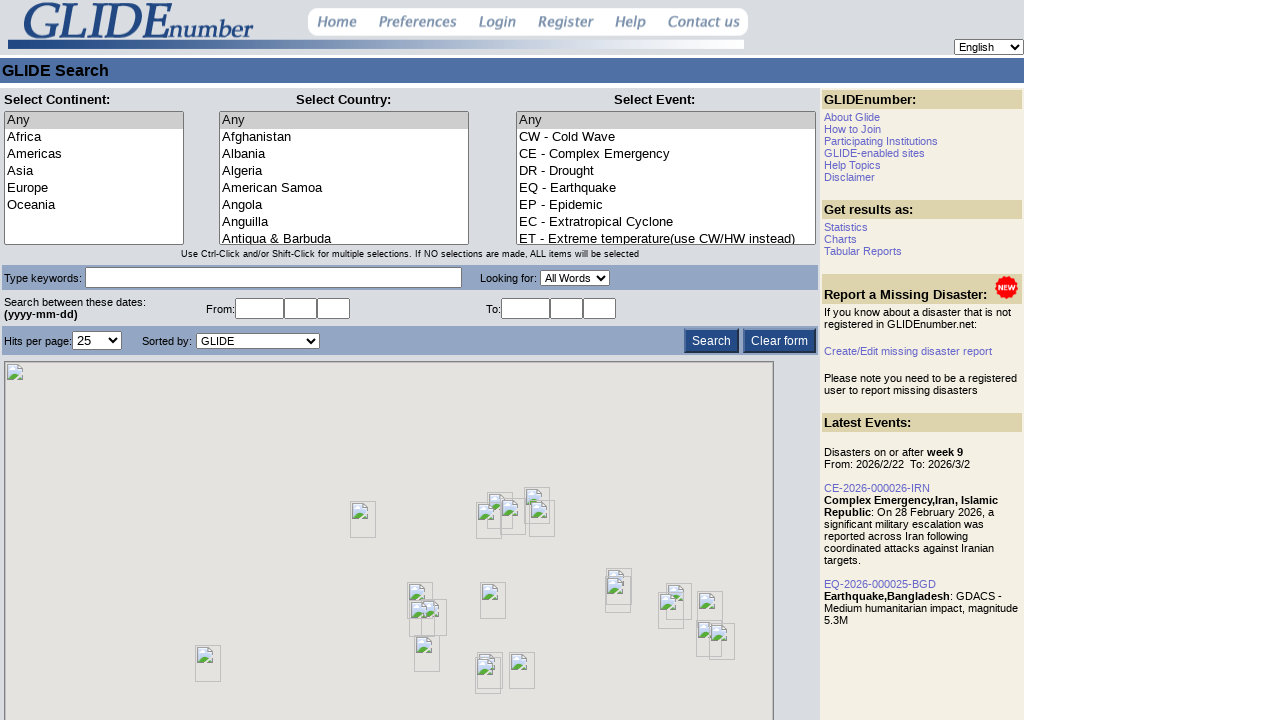

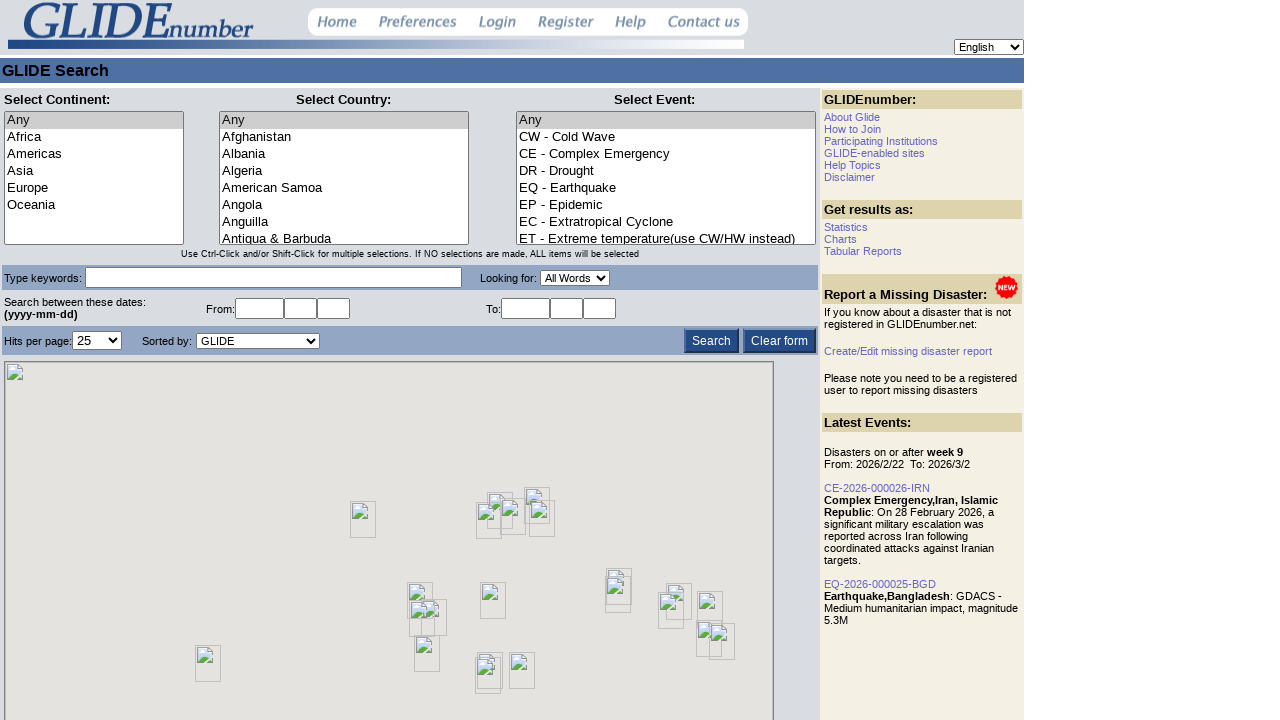